Tests the home page navigation flow by clicking Shop menu, going to Home, verifying three arrivals are present, clicking on a product image, and adding it to the basket

Starting URL: https://practice.automationtesting.in/

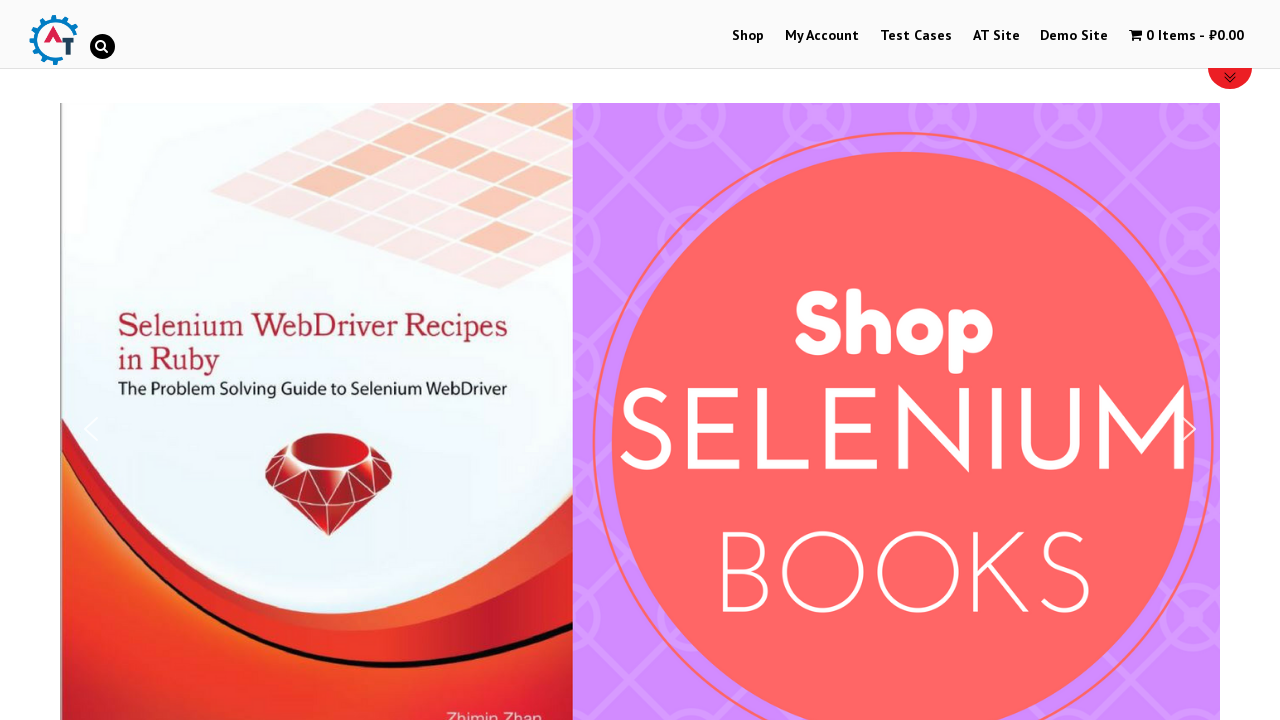

Clicked Shop menu at (748, 36) on xpath=//nav[@id='main-nav-wrap']/ul/li/a[text()='Shop']
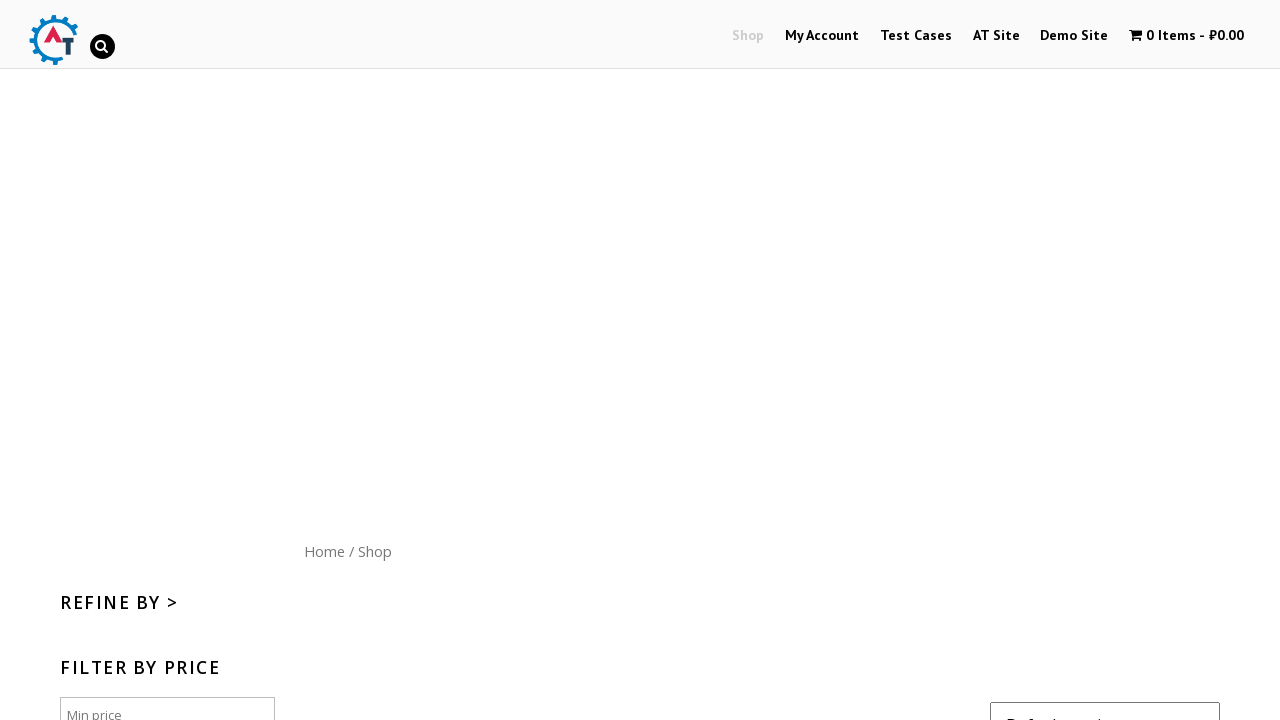

Waited for Shop page to load (2000ms)
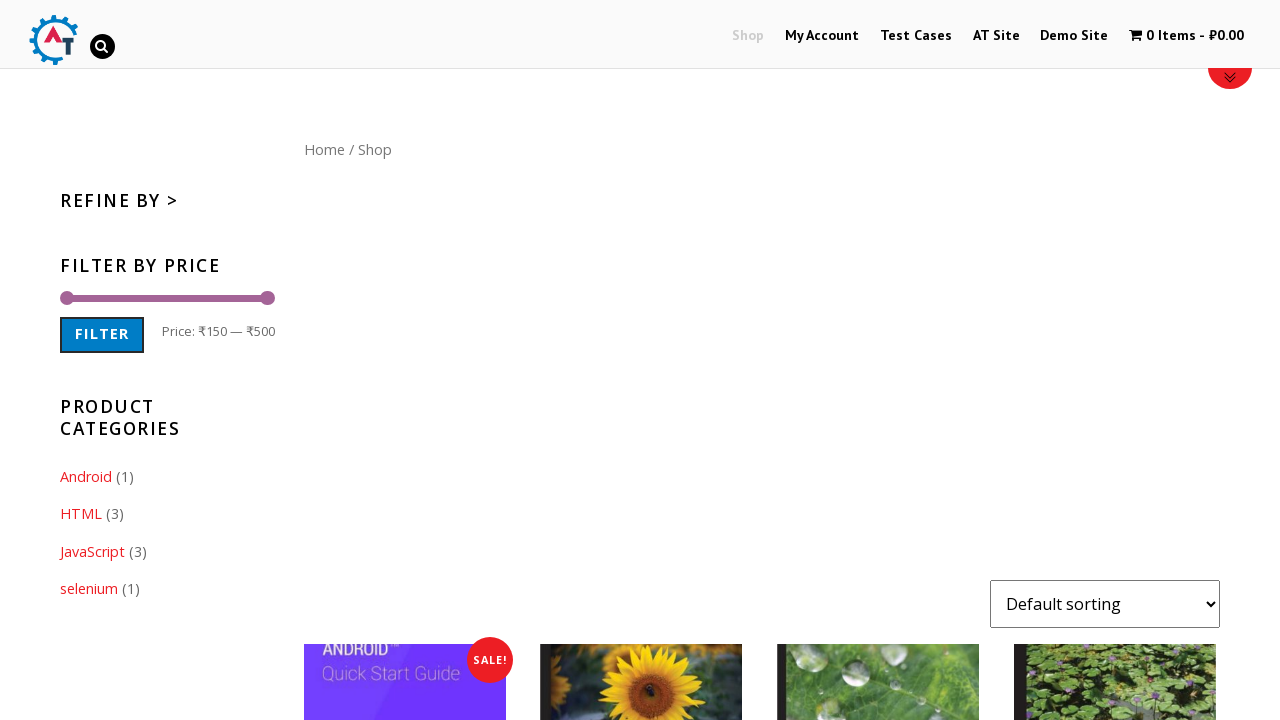

Clicked Home menu link at (324, 149) on xpath=//div[@id='content']//a[text()='Home']
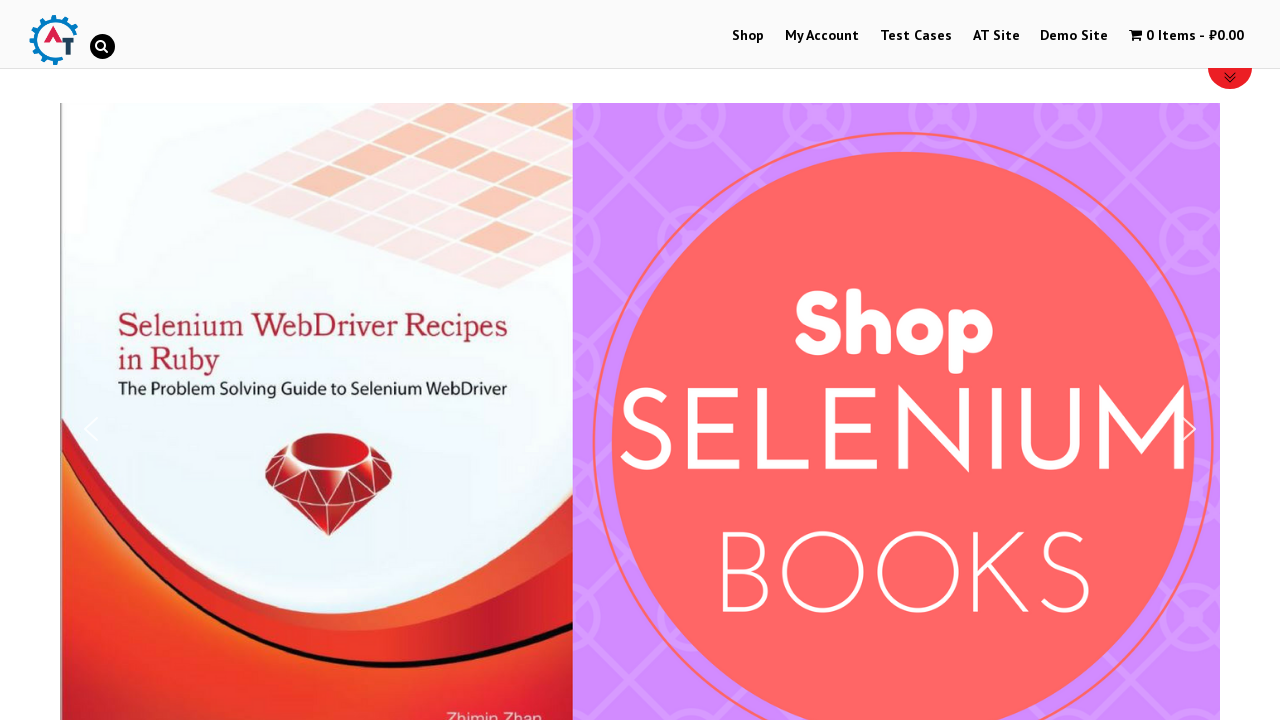

Waited for arrivals to load (2000ms)
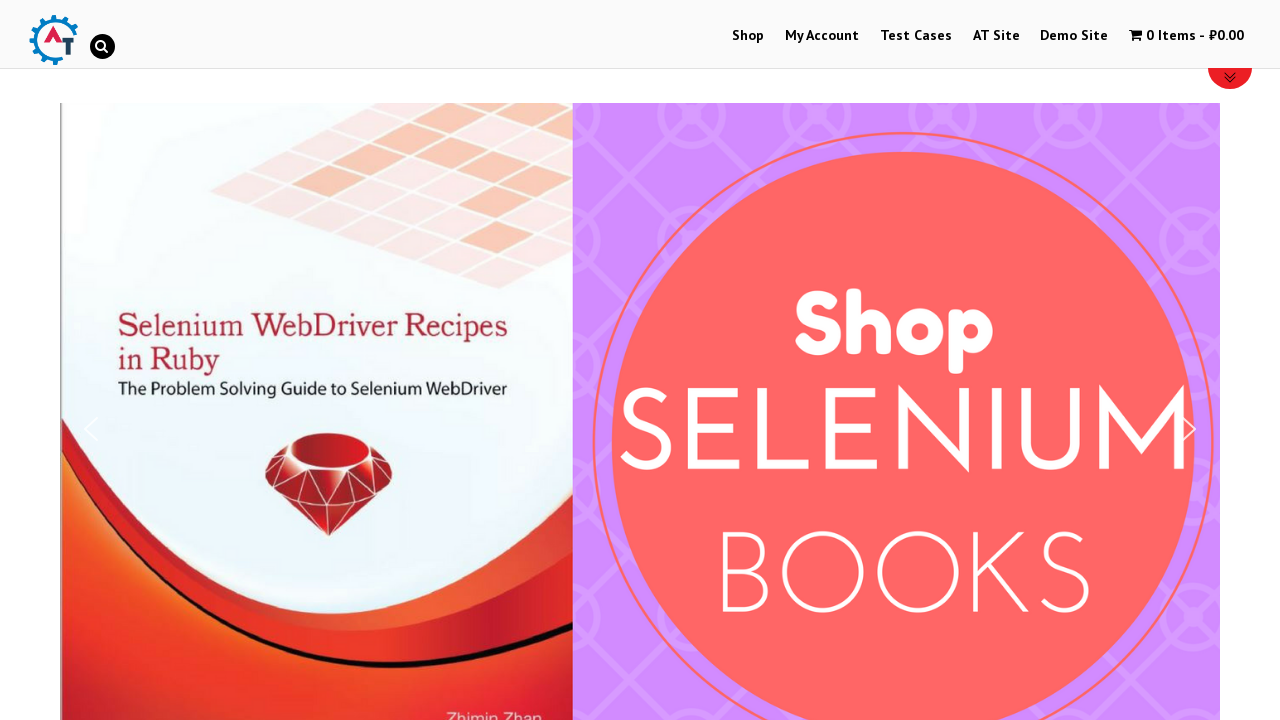

Verified 'Selenium Ruby' product is present
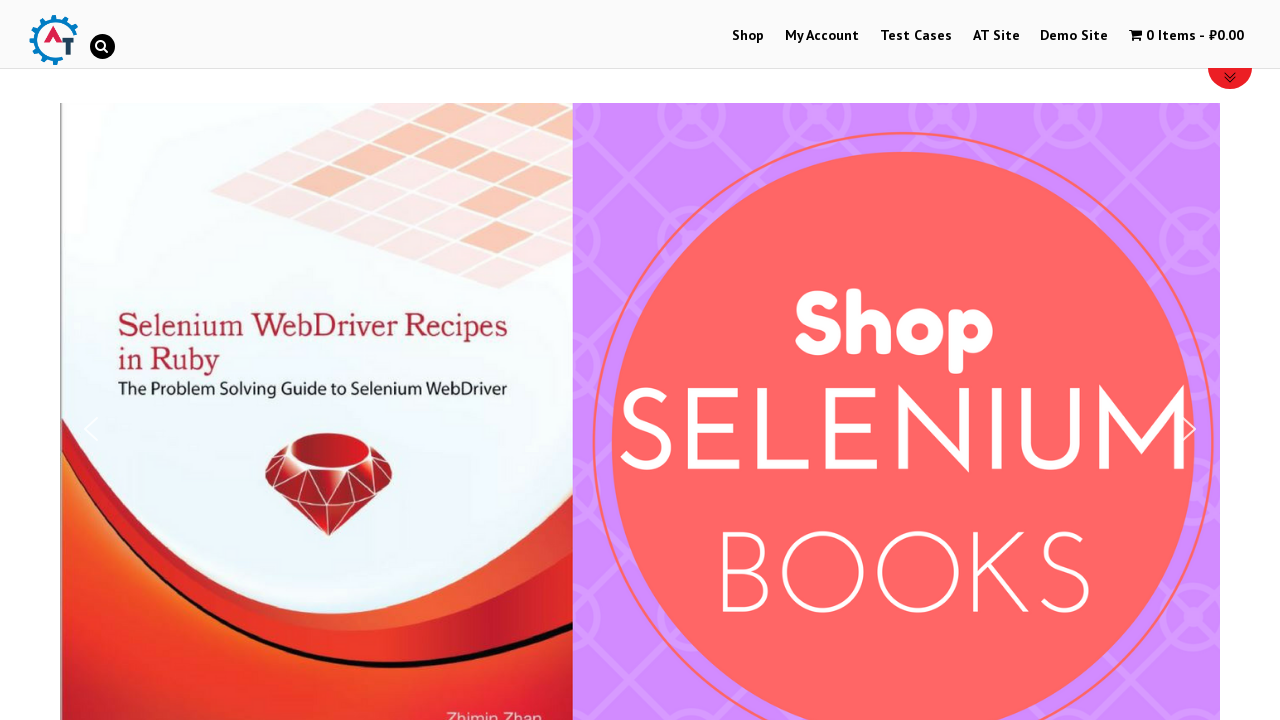

Verified 'Thinking in HTML' product is present
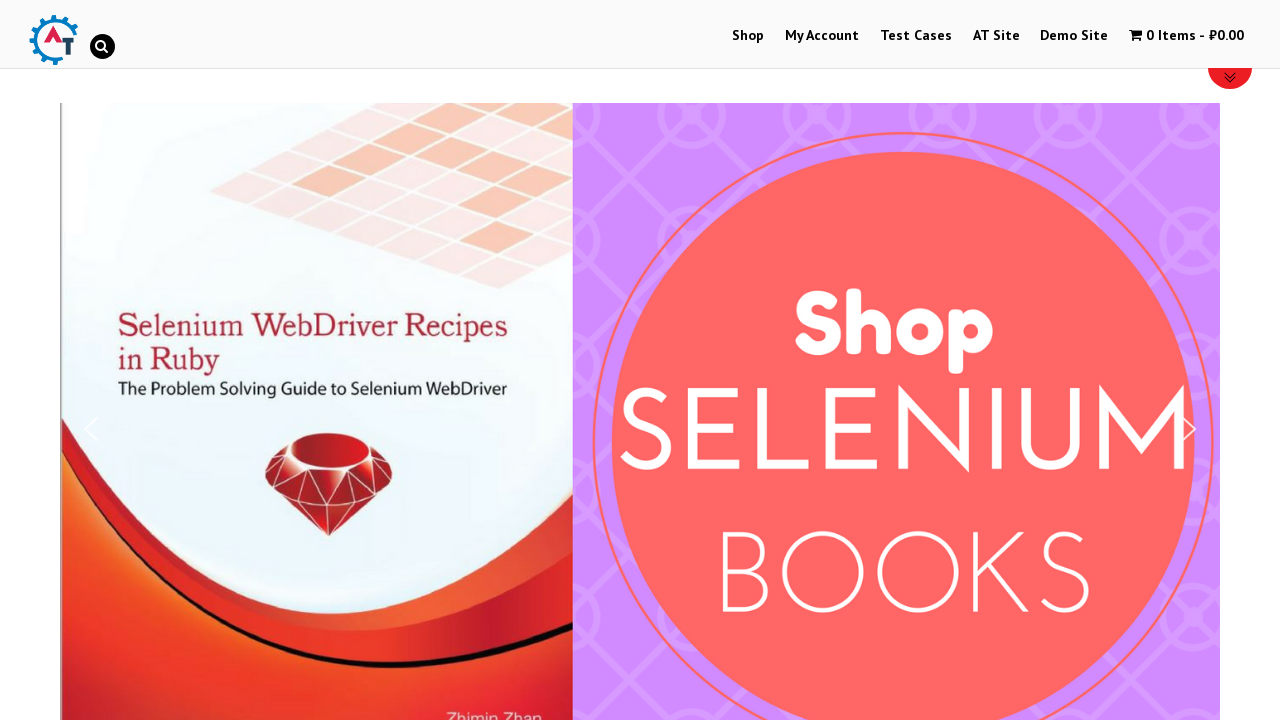

Verified 'Mastering JavaScript' product is present
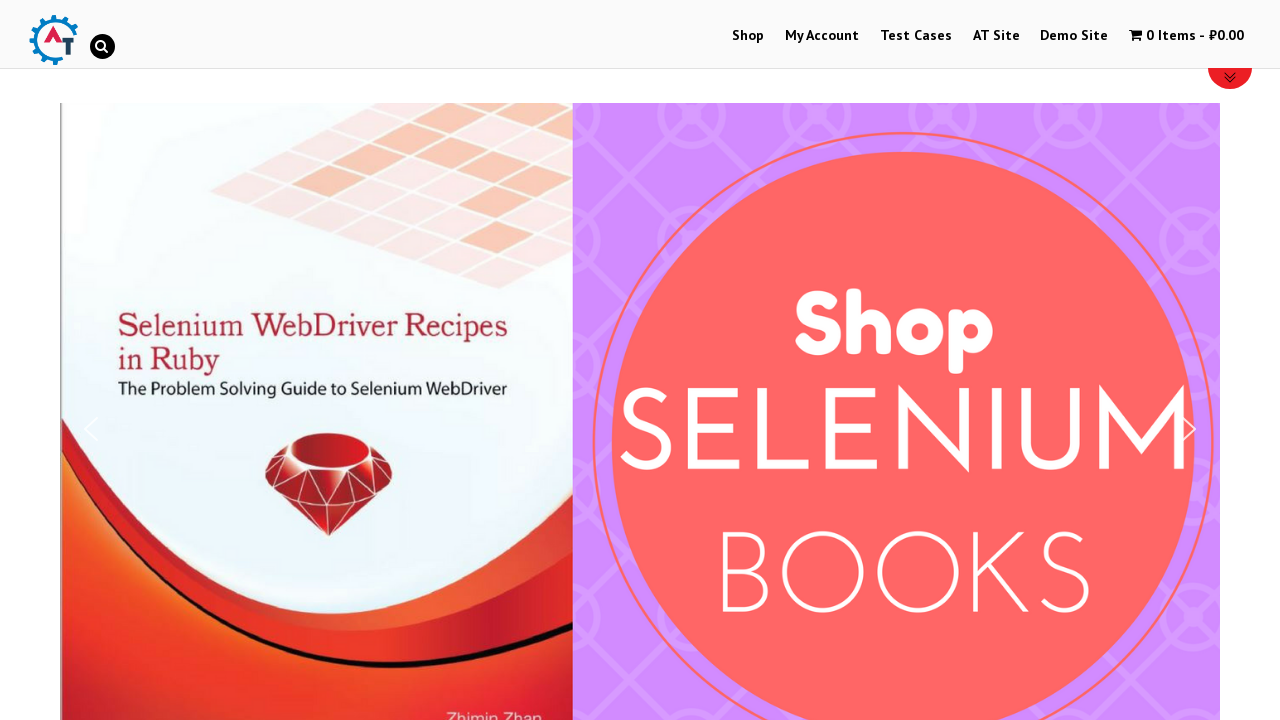

Clicked on 'Thinking in HTML' product image at (640, 361) on xpath=//a/img[@alt='Thinking in HTML']
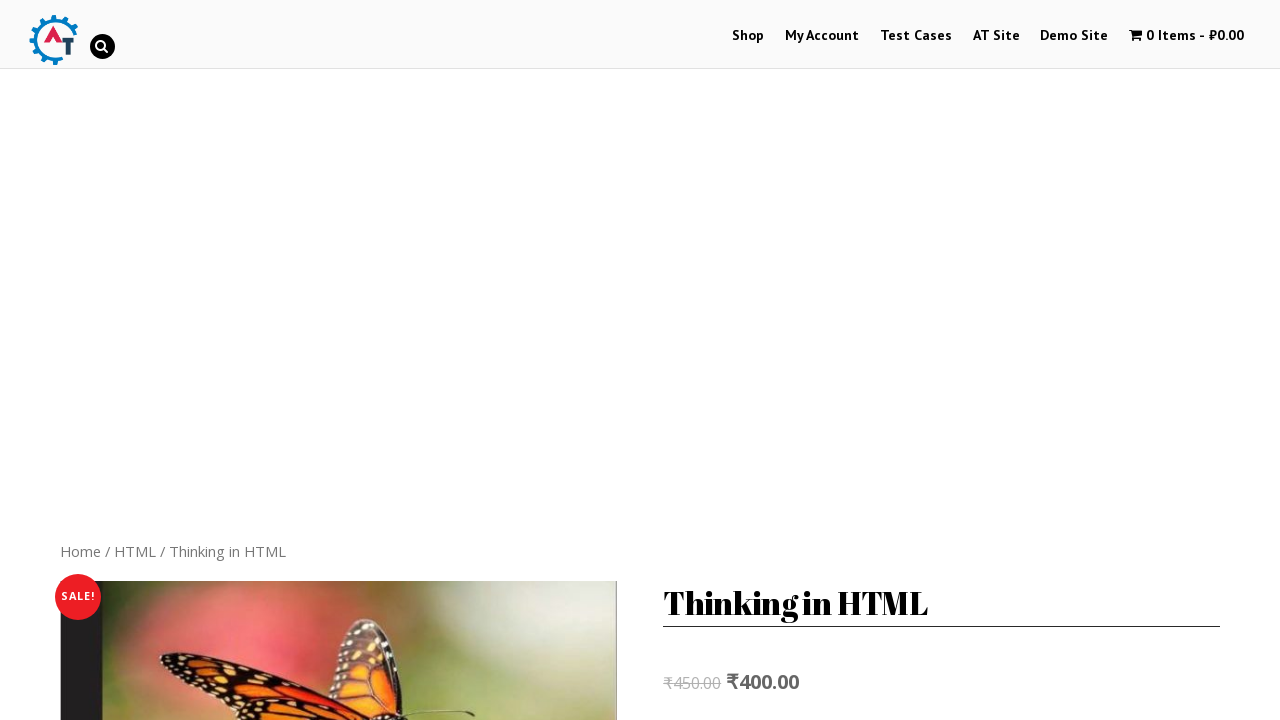

Waited for product page to load (2000ms)
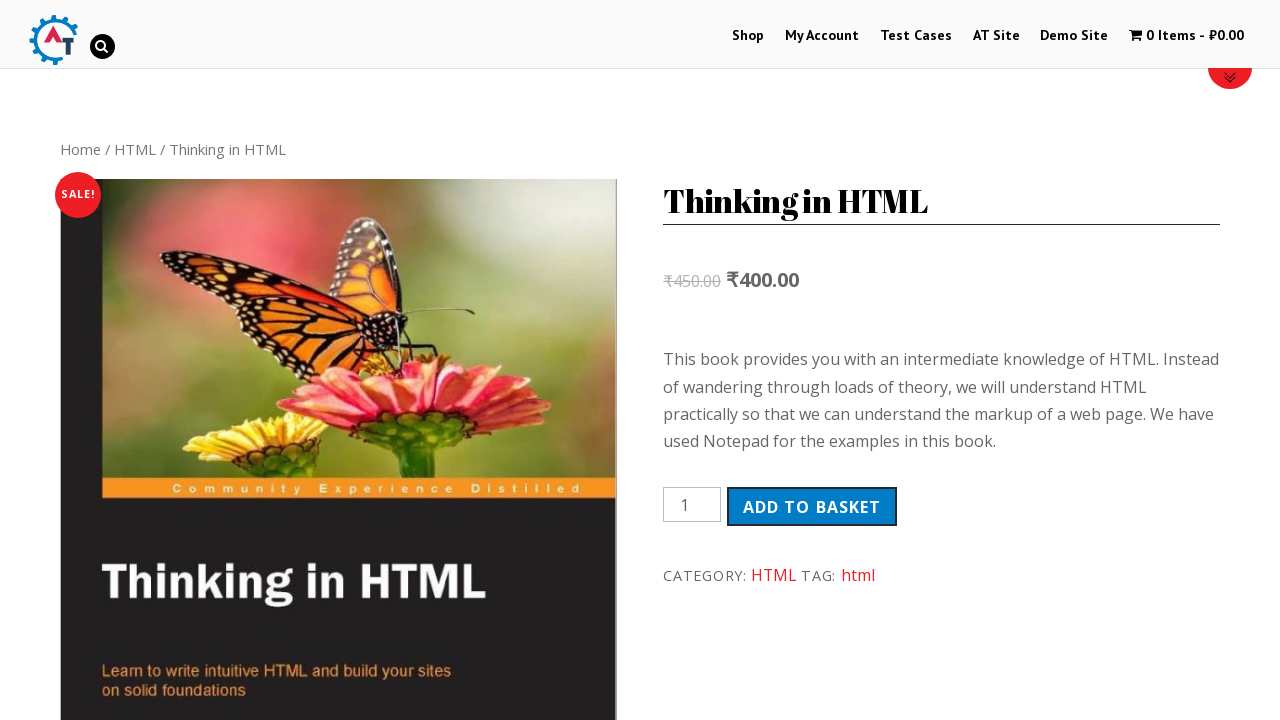

Clicked 'Add to Basket' button at (812, 507) on xpath=//div//button[@type='submit']
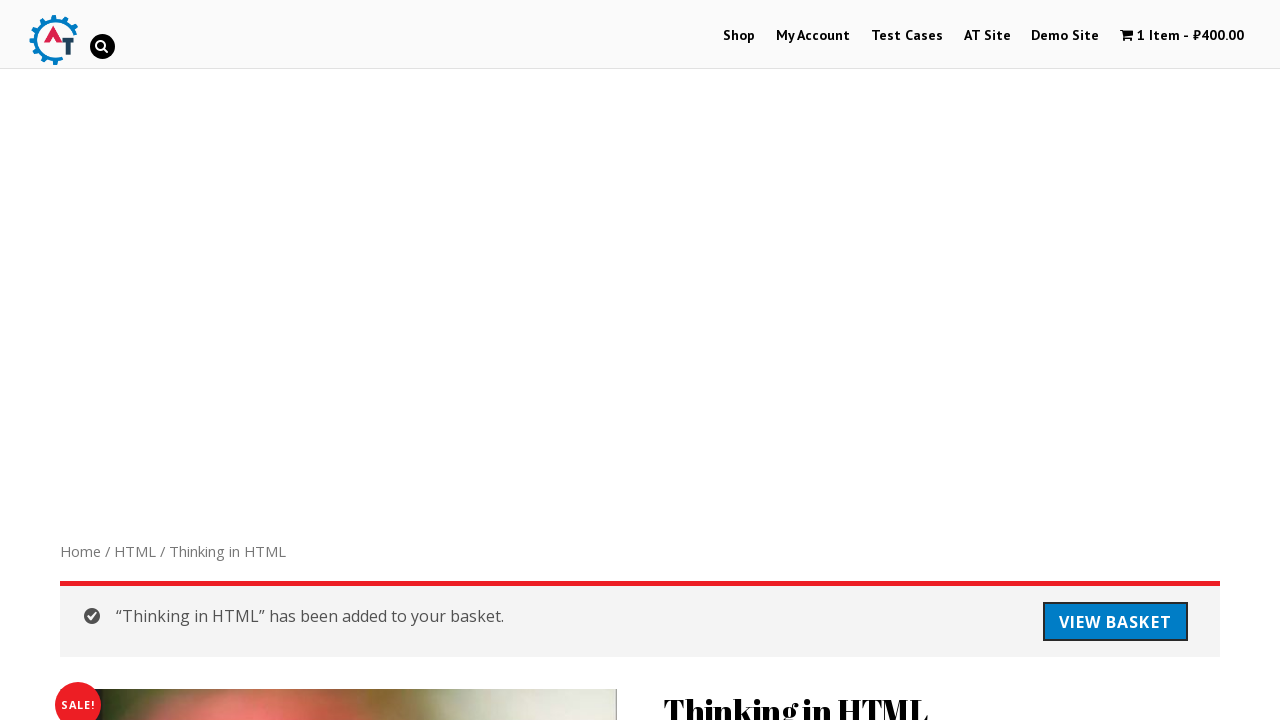

Basket confirmation message appeared
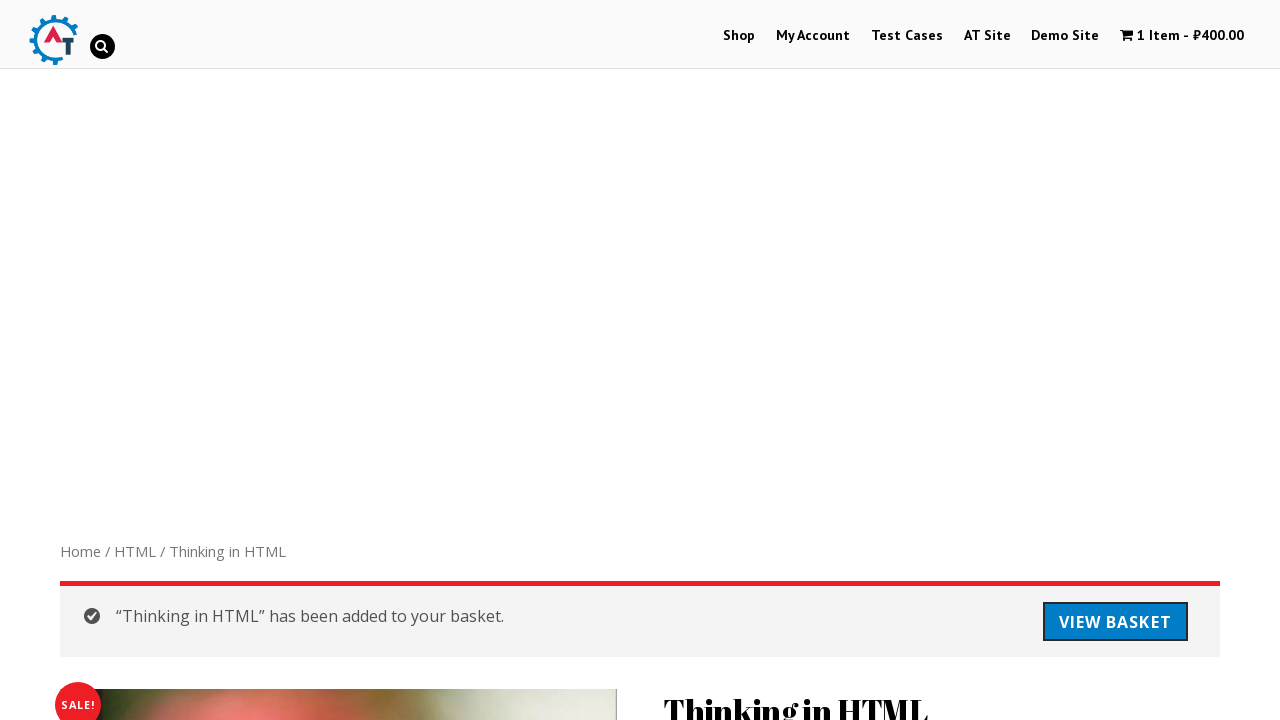

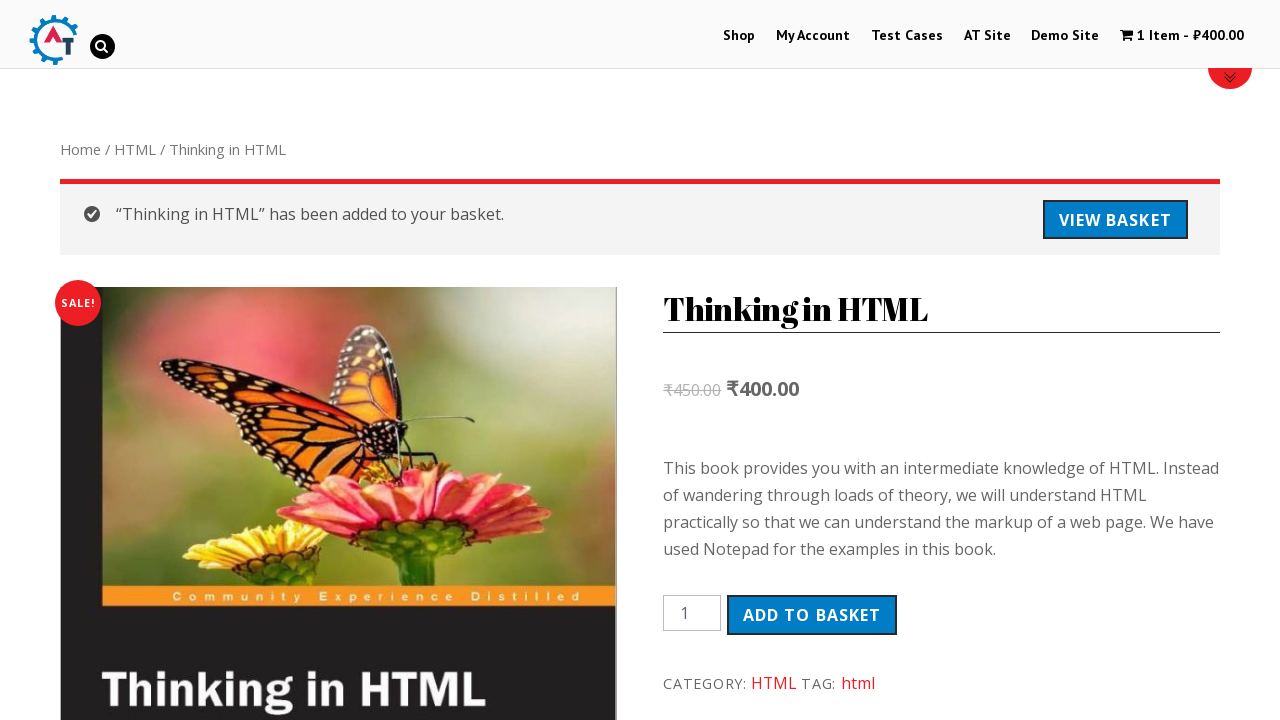